Navigates to an OpenCart demo site, finds all footer links, and clicks on the "Specials" link

Starting URL: https://naveenautomationlabs.com/opencart/

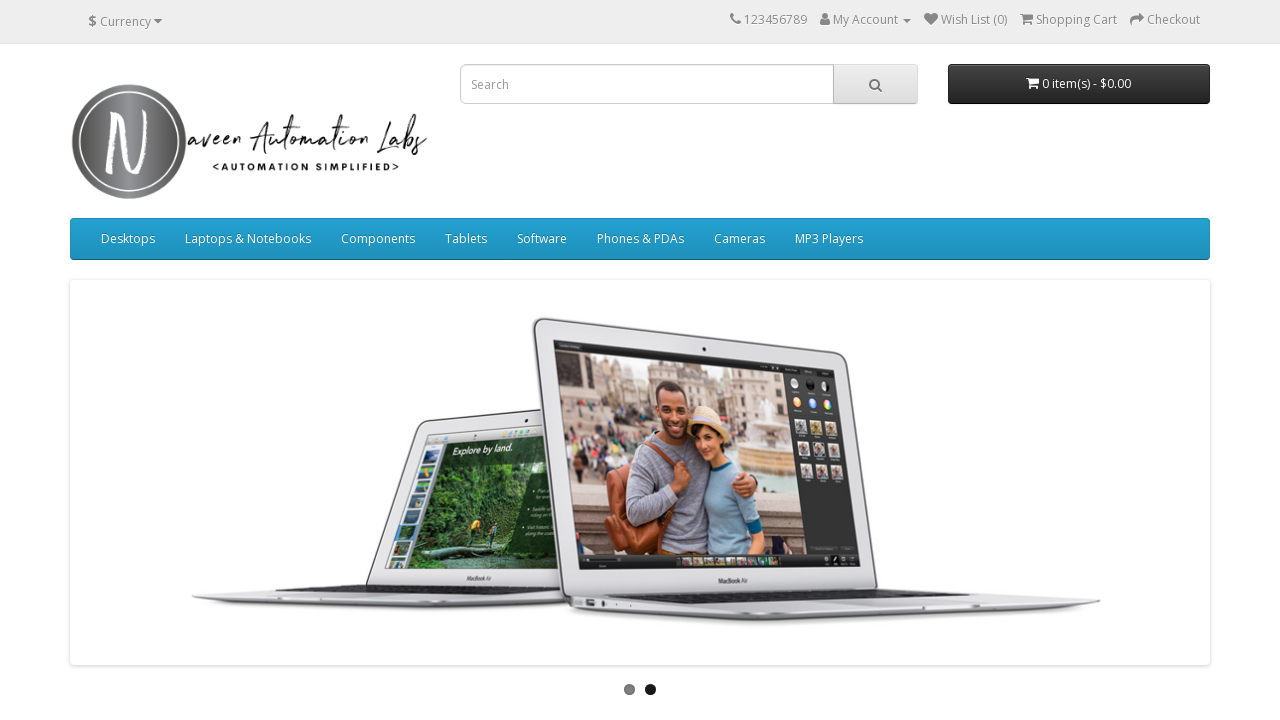

Navigated to OpenCart demo site
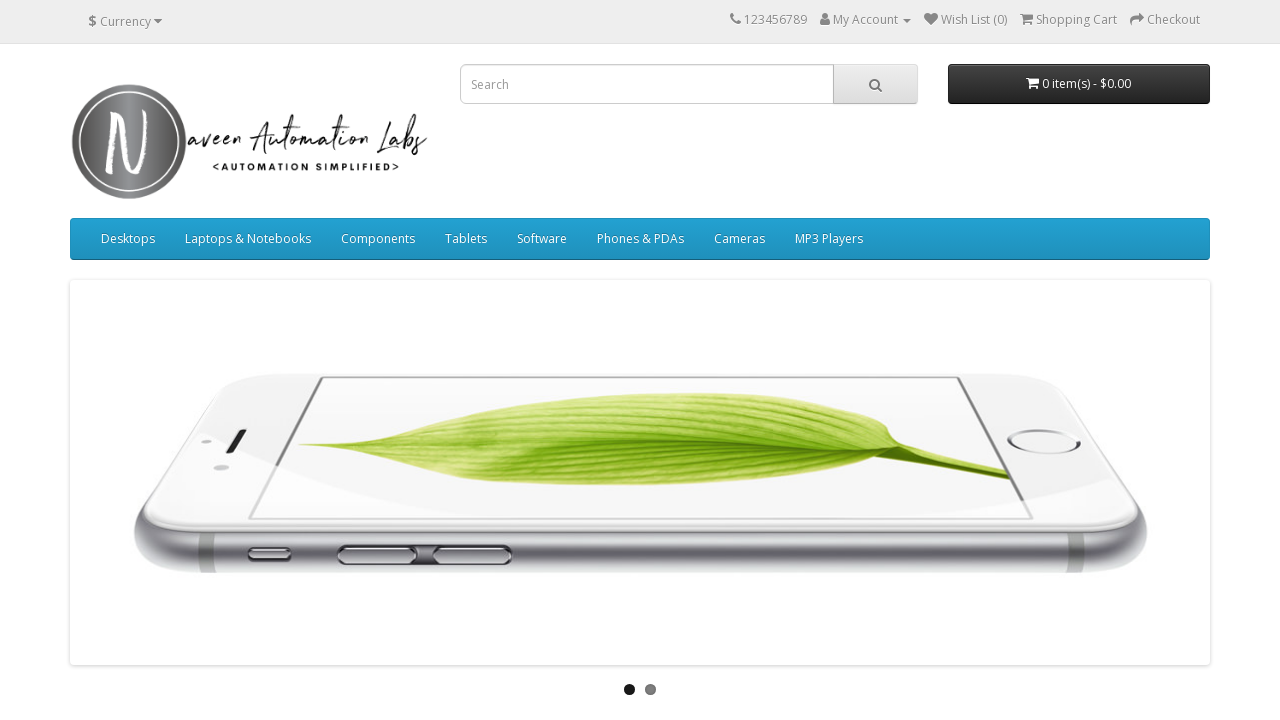

Retrieved all footer links from the page
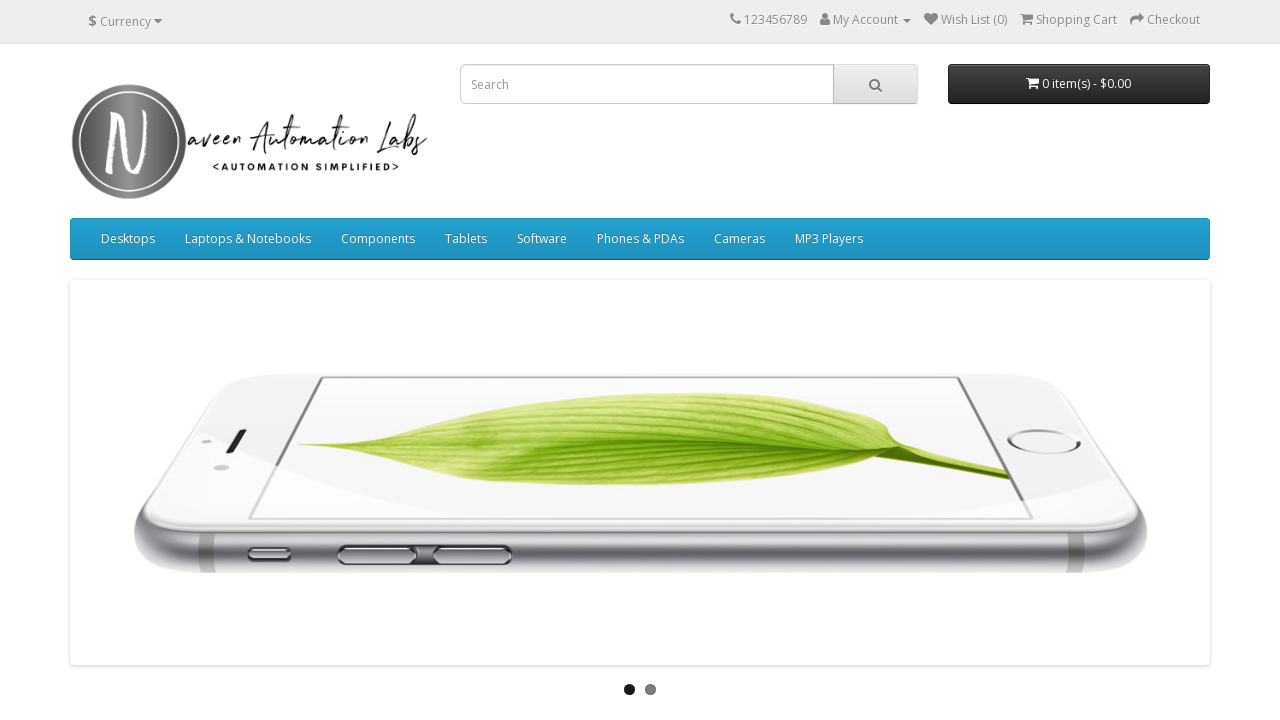

Found and clicked the 'Specials' footer link at (678, 609) on xpath=//div[@class='col-sm-3']//a >> nth=10
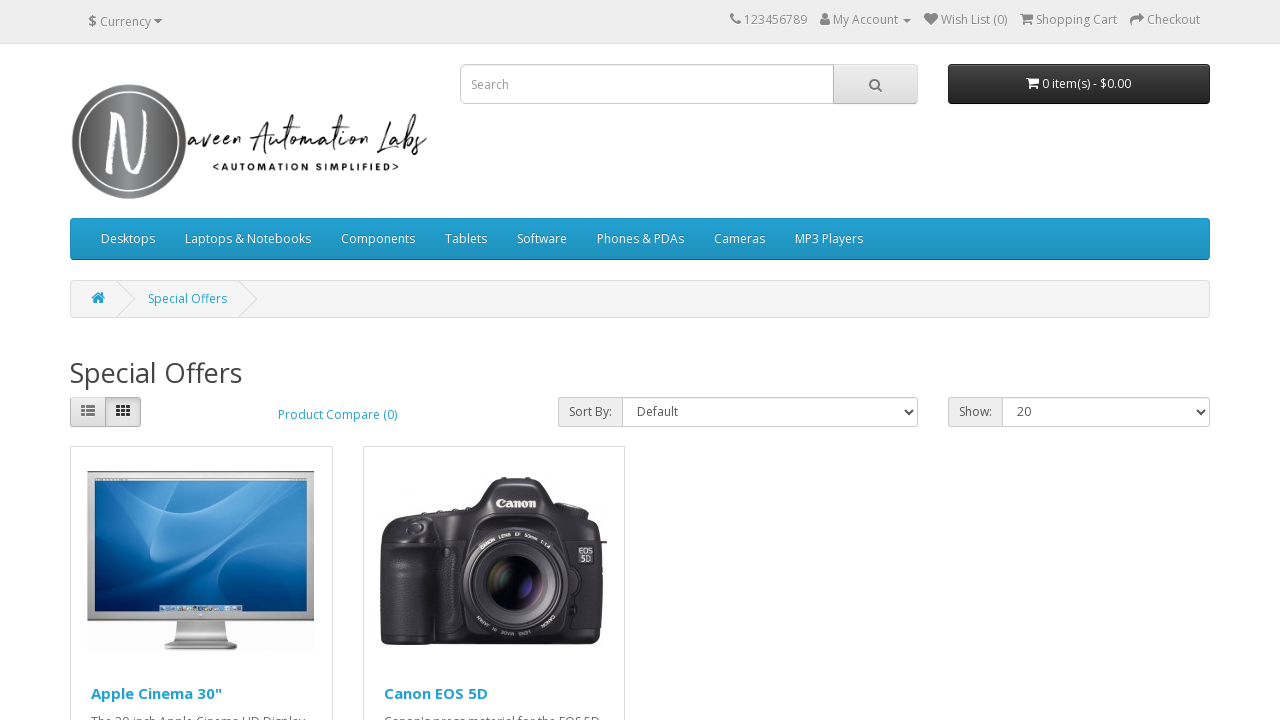

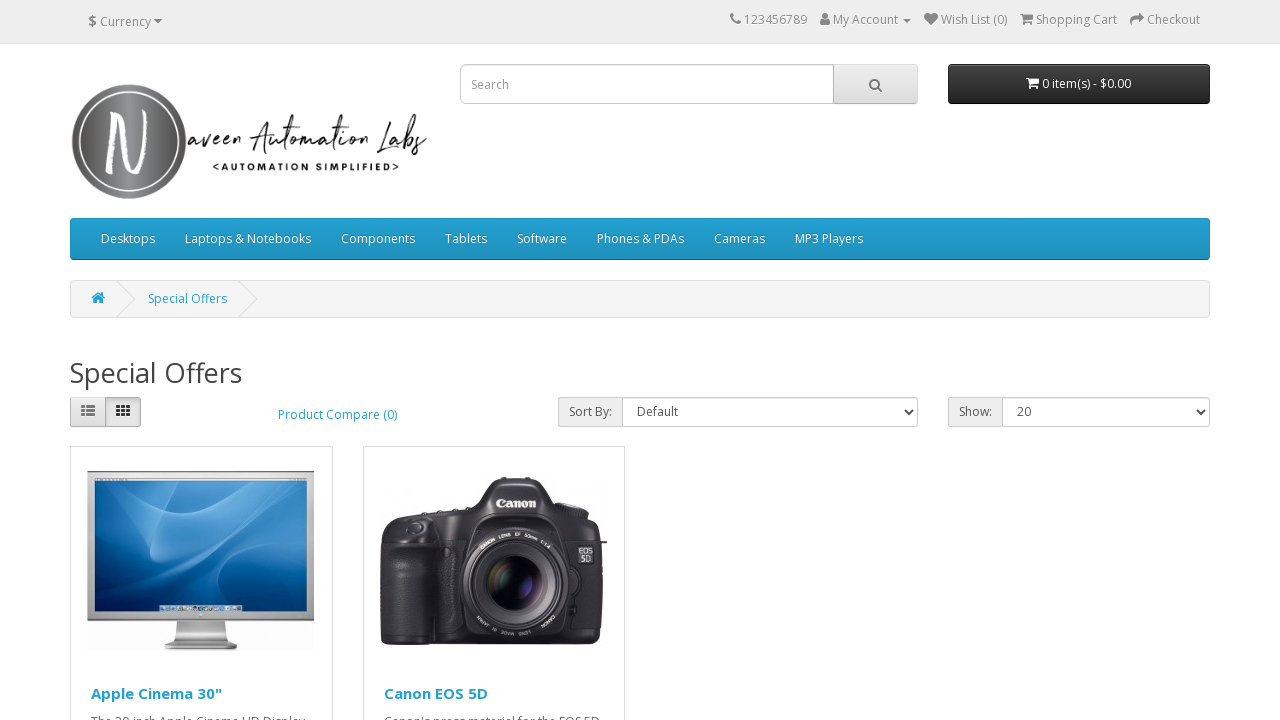